Tests the NextBaseCRM forgot password page by verifying the reset password button text and filling in an email address

Starting URL: https://login1.nextbasecrm.com/?forgot_password=yes

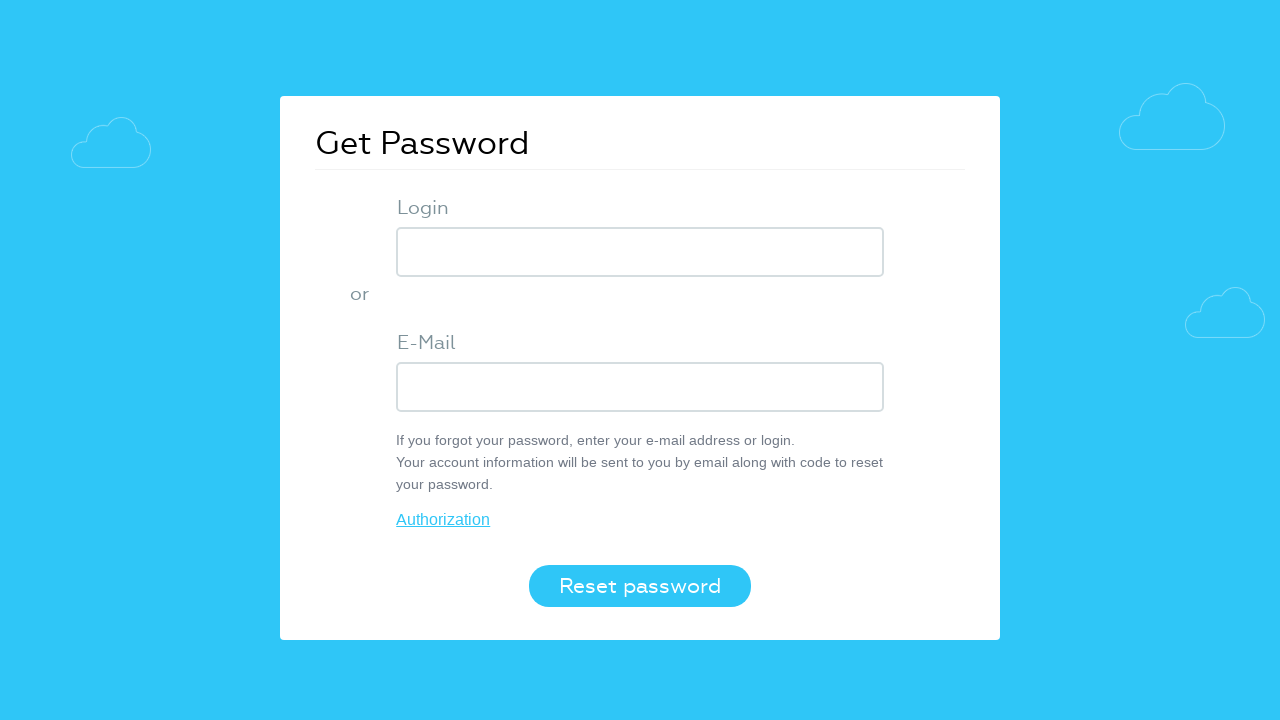

Located the reset password button using CSS selector 'button.login-btn'
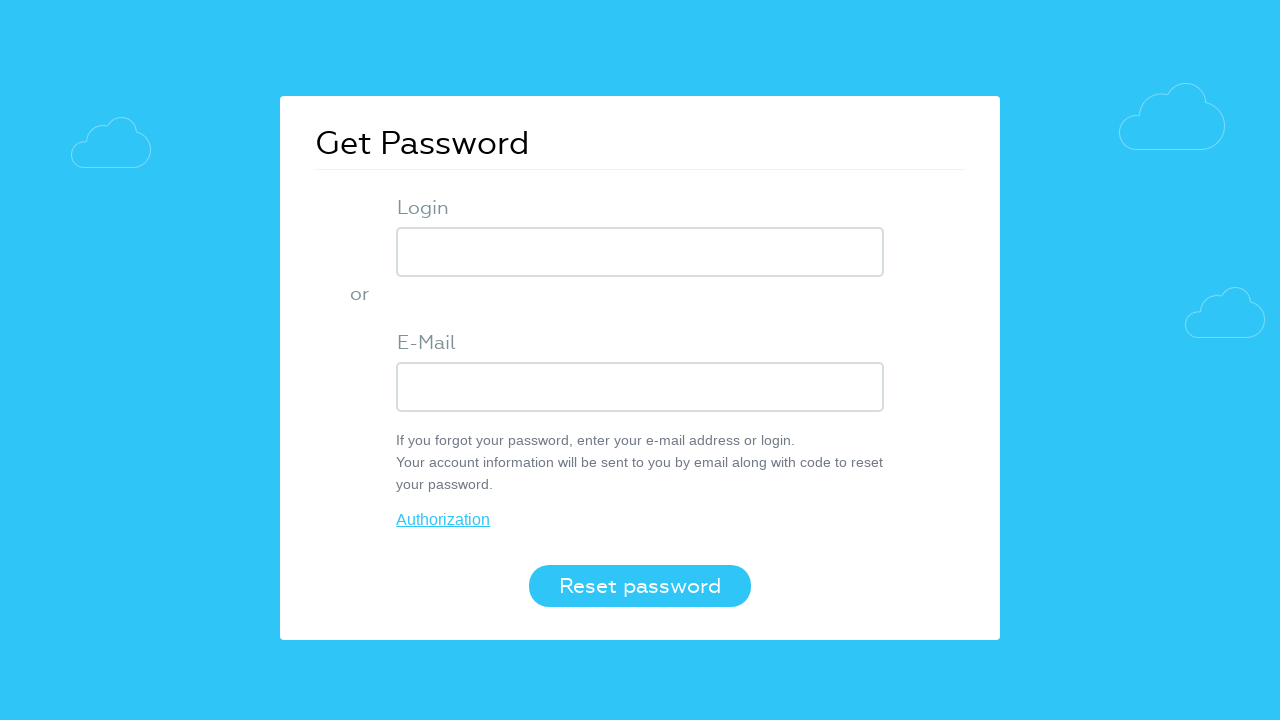

Retrieved reset password button text: 'Reset password'
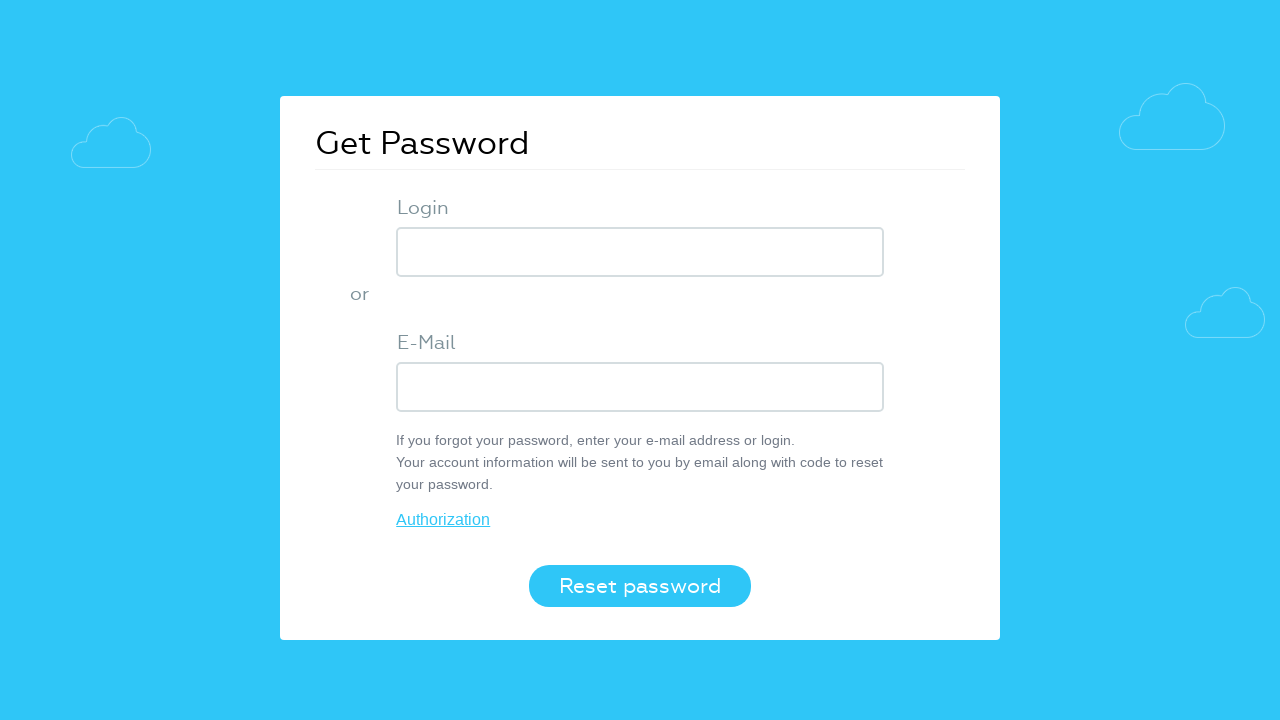

Verified reset password button text is 'Reset password'
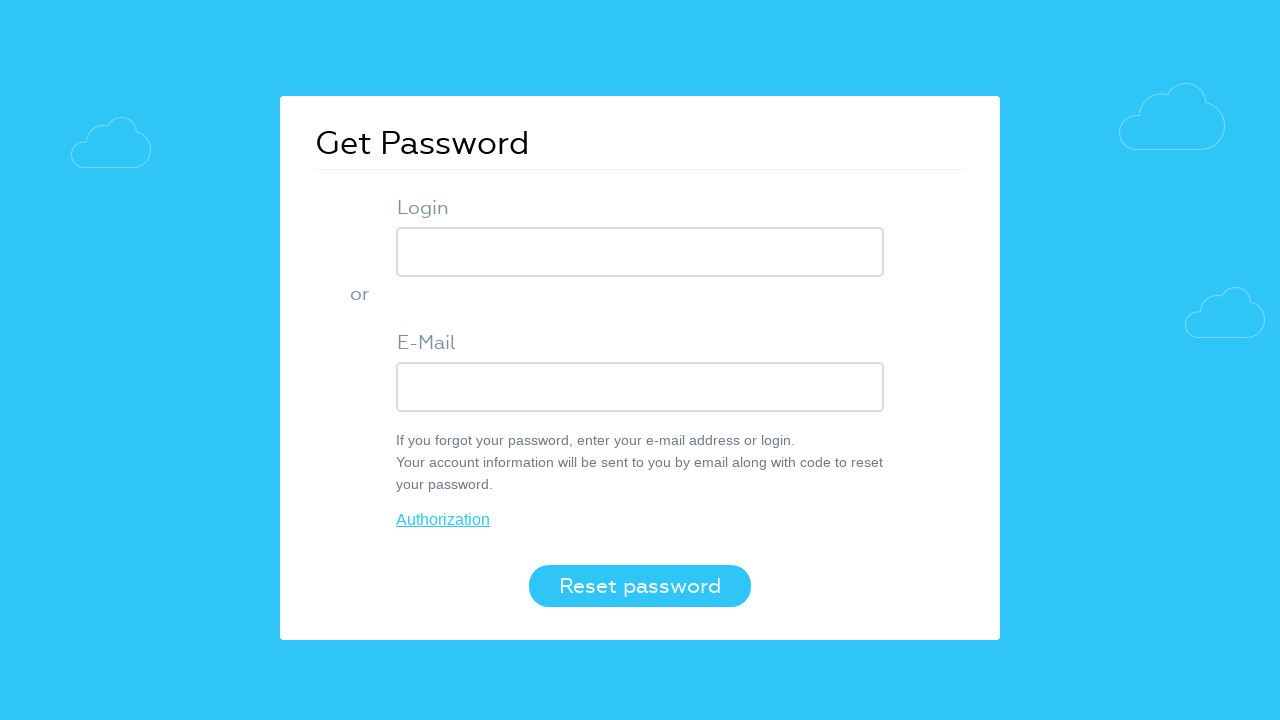

Filled email field with 'testuser2024@gmail.com' on .login-inp
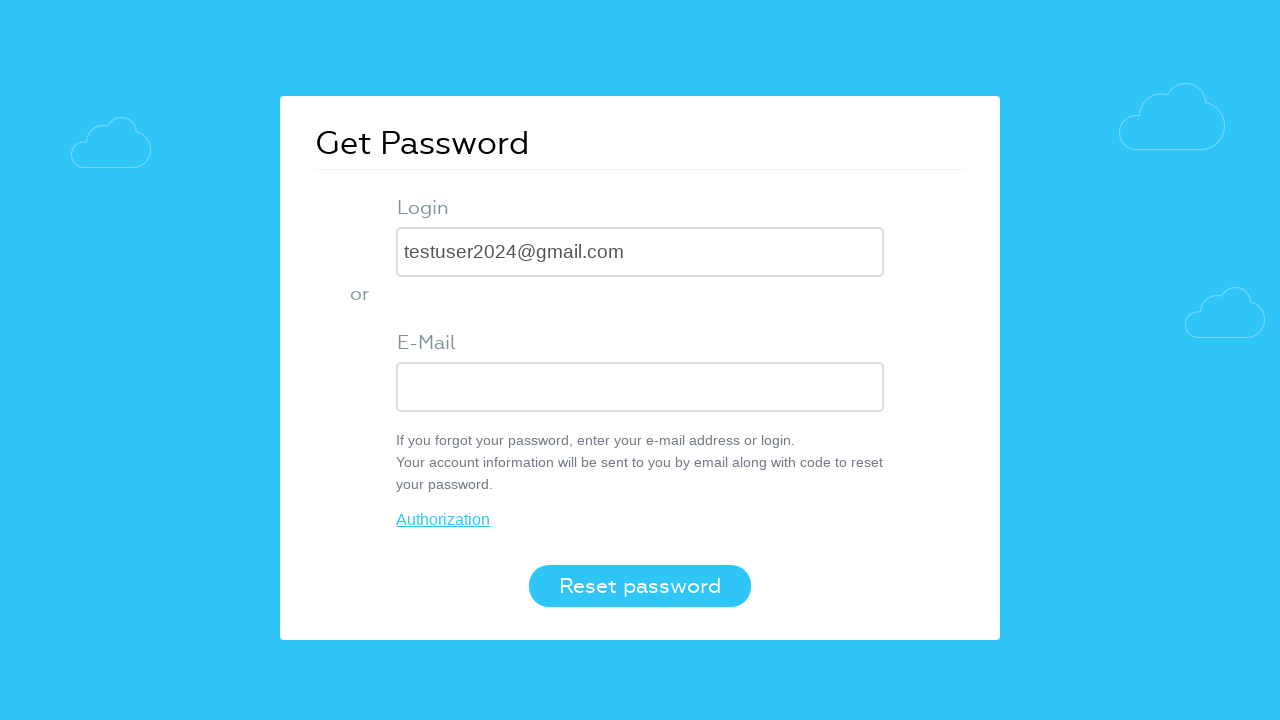

Pressed Enter key to submit the password reset form on .login-inp
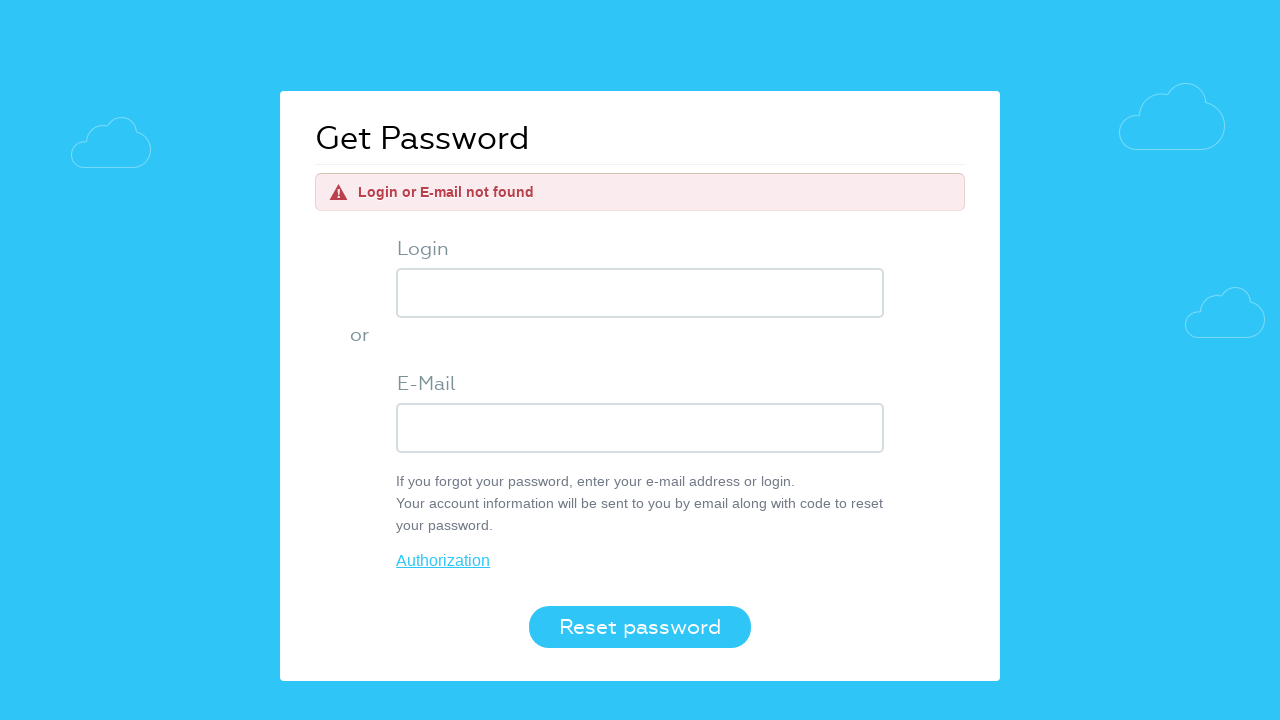

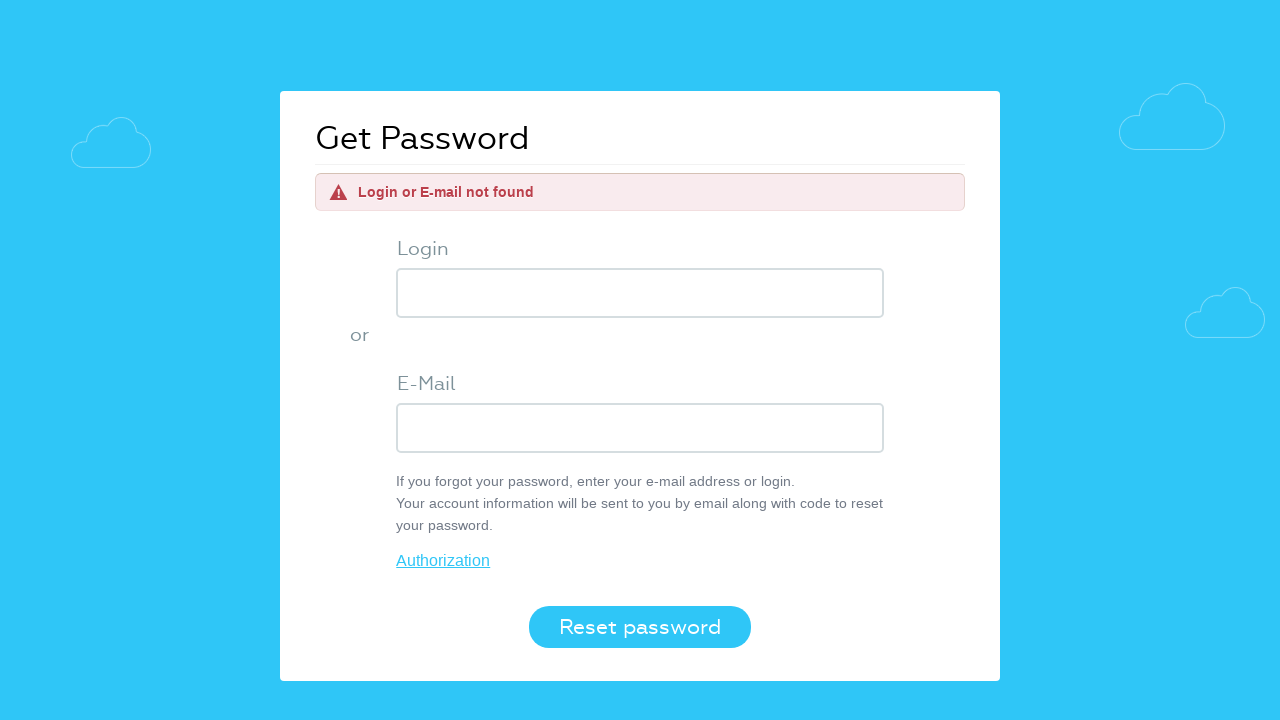